Tests a loading button functionality by clicking on the loader button

Starting URL: https://www.automationtesting.co.uk/loader.html

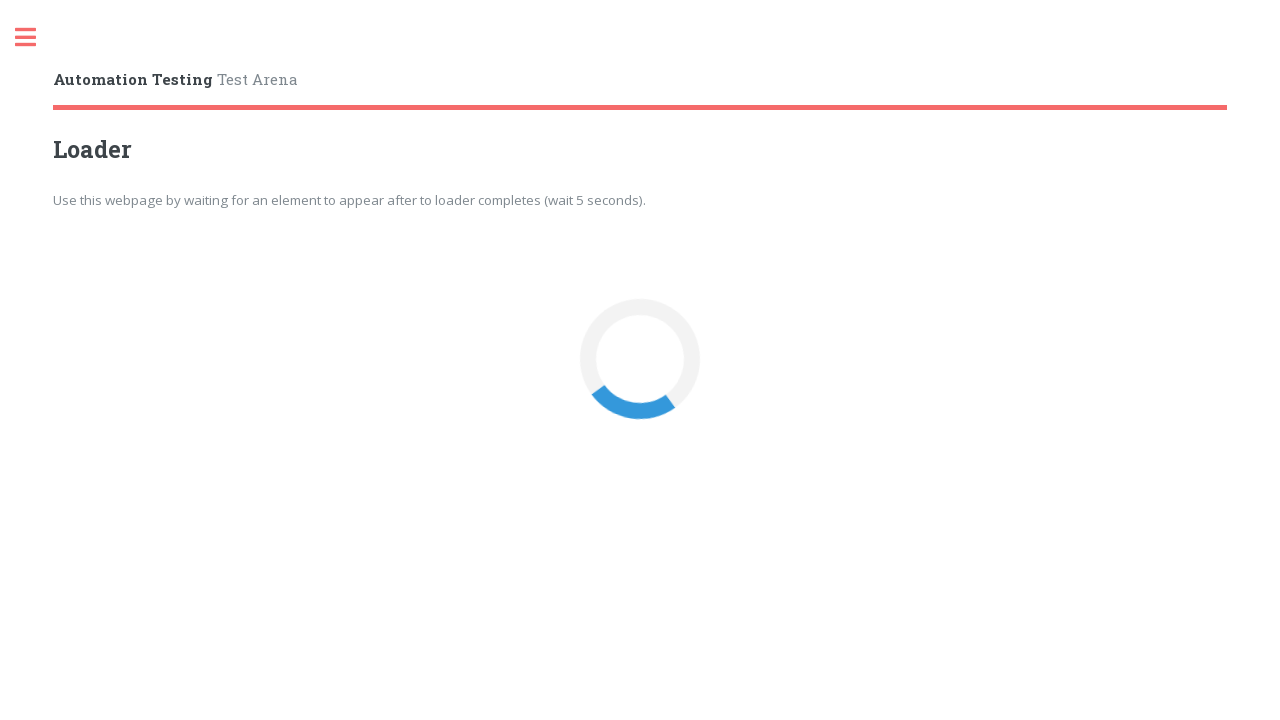

Clicked the loader button at (640, 360) on button#loaderBtn
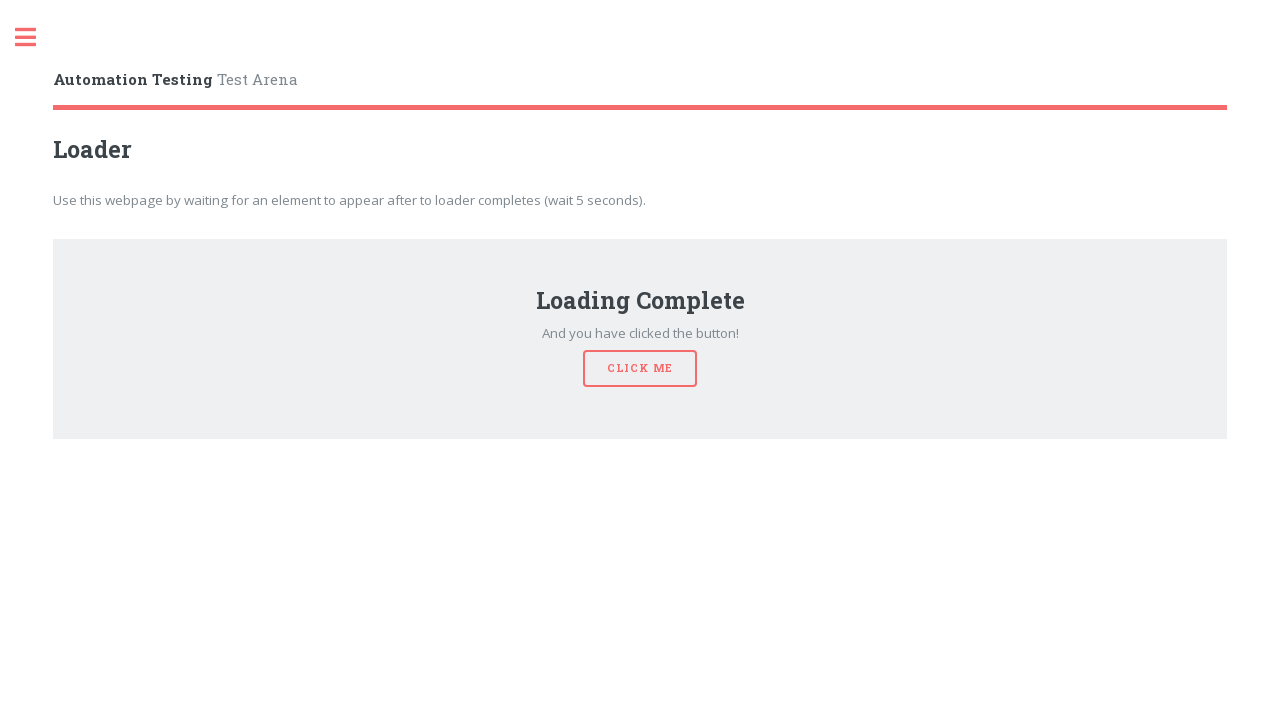

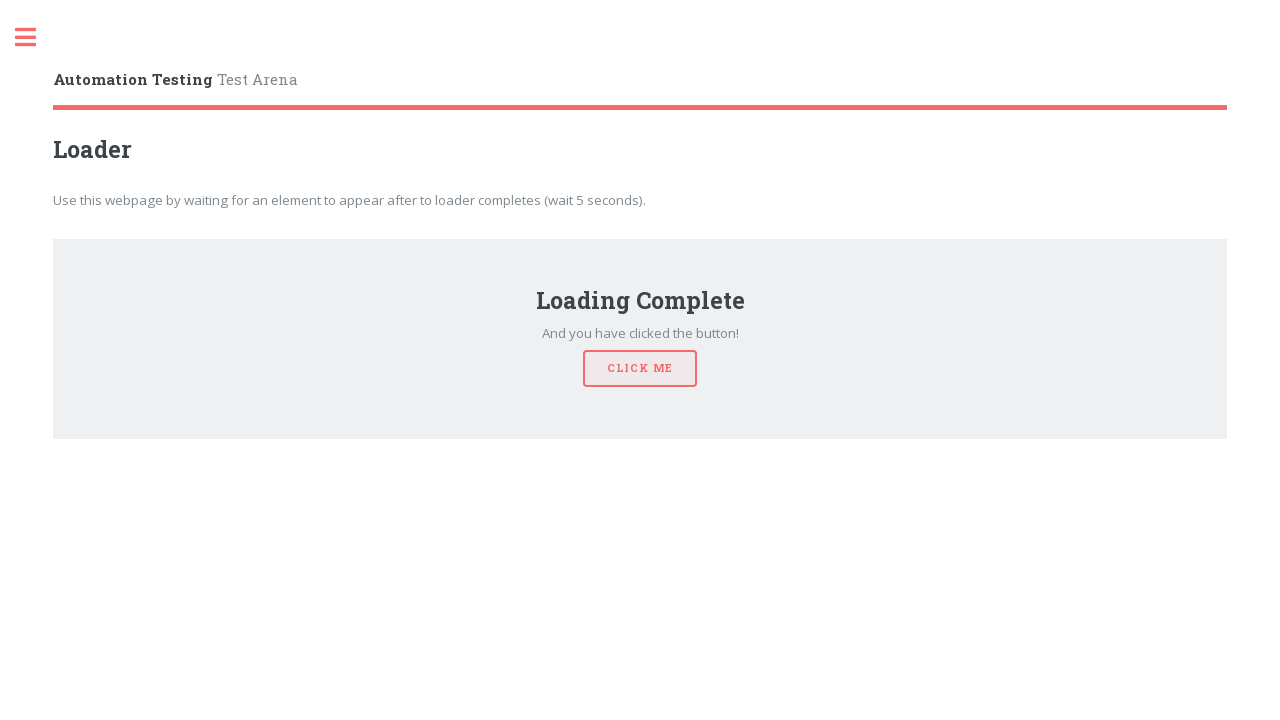